Tests a demo page by typing text into an input field and clicking a checkbox

Starting URL: https://seleniumbase.github.io/demo_page

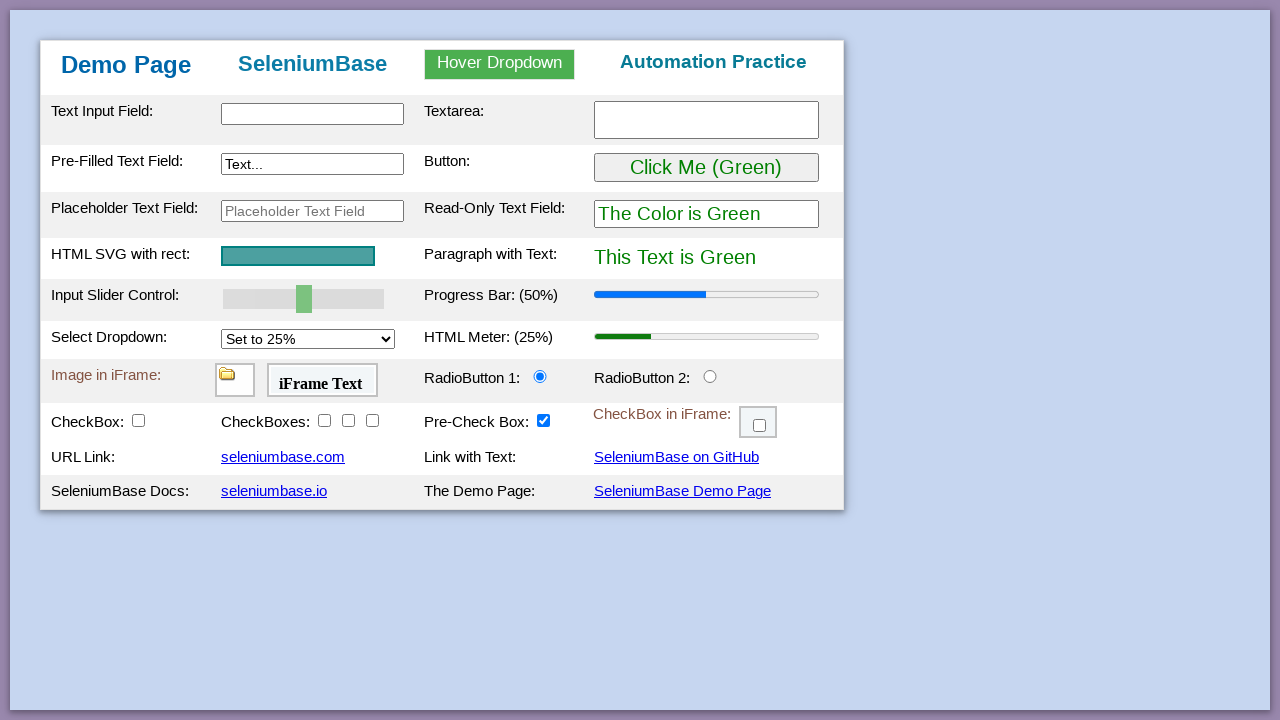

Waited for h2 heading to be visible
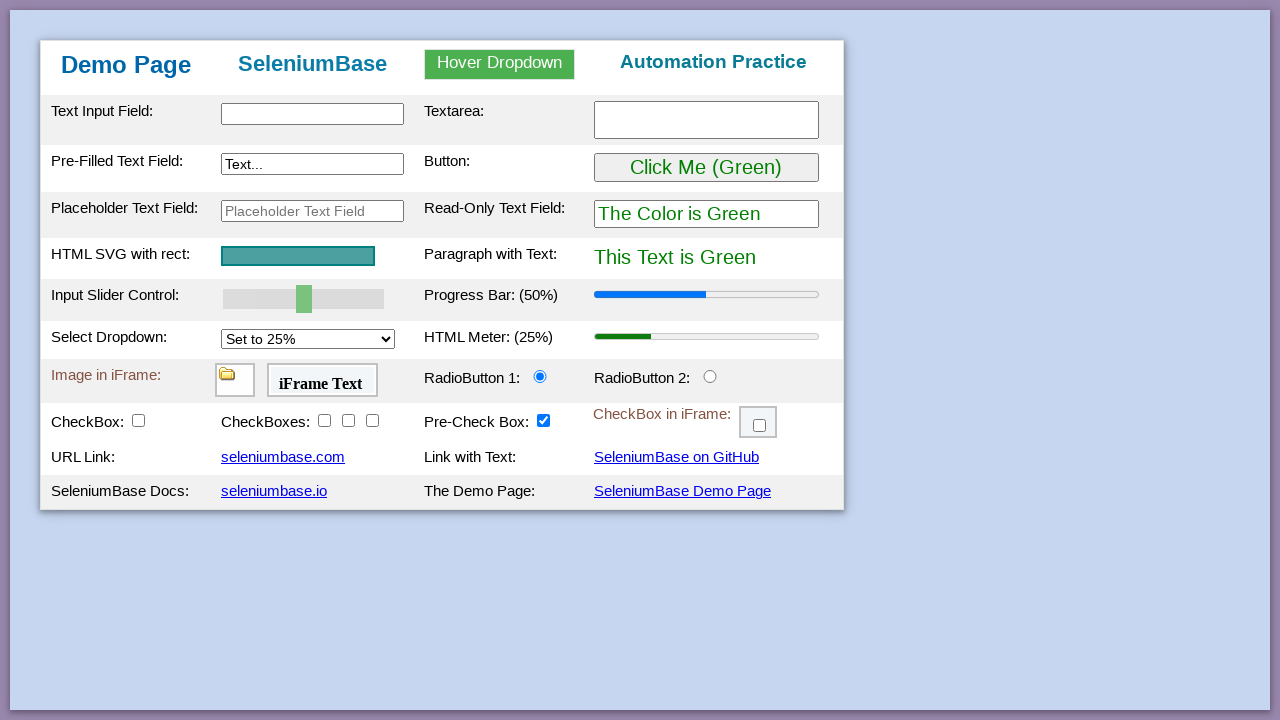

Typed 'Automation' into the text input field on #myTextInput
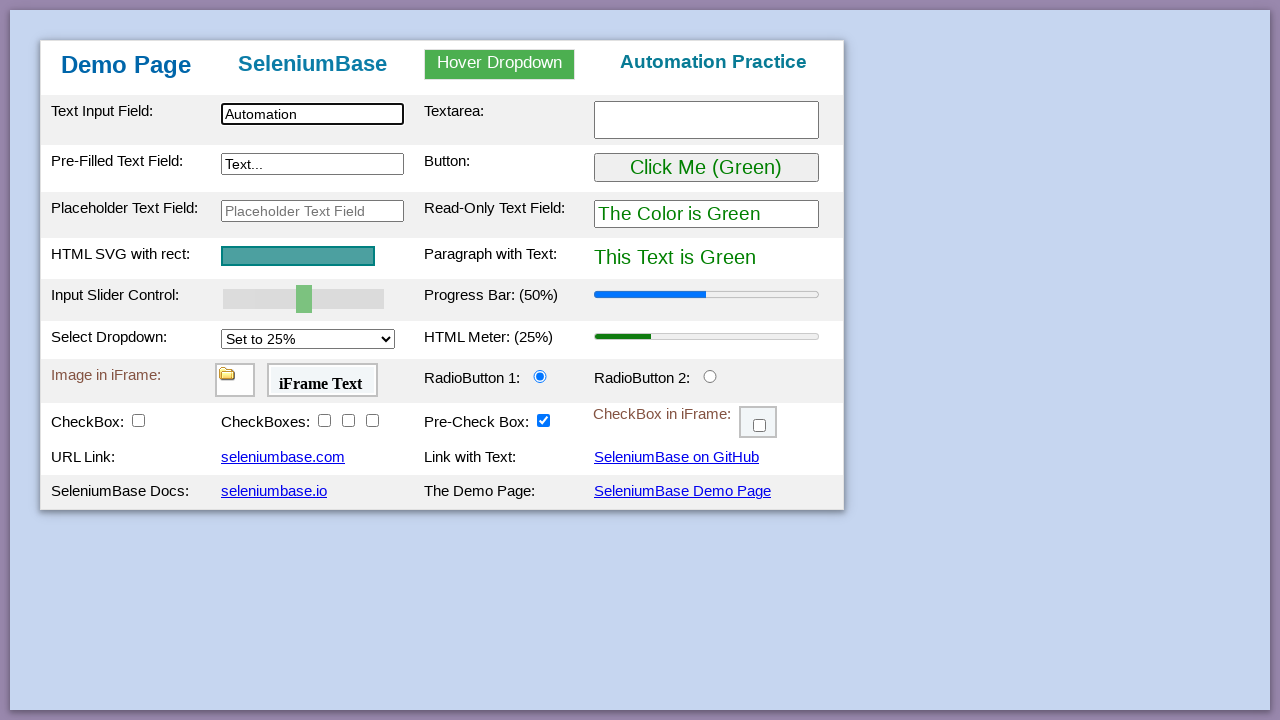

Clicked the checkbox at (138, 420) on #checkBox1
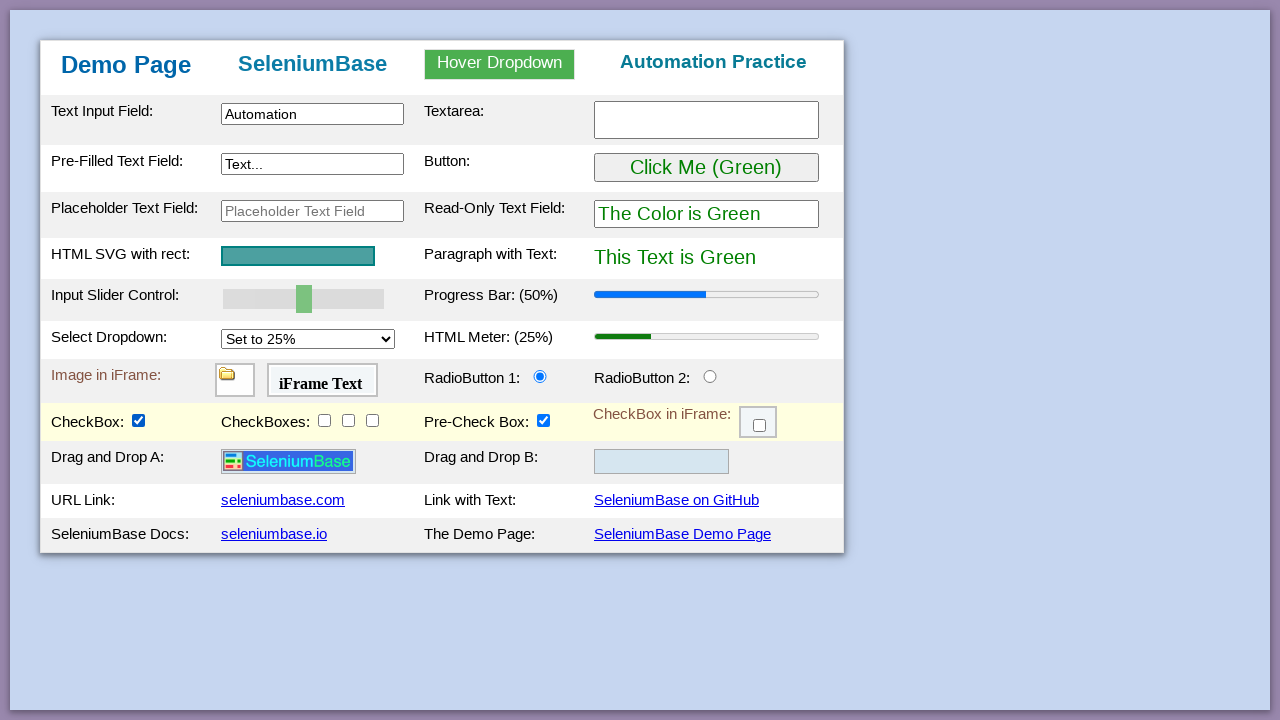

Waited for image to be visible
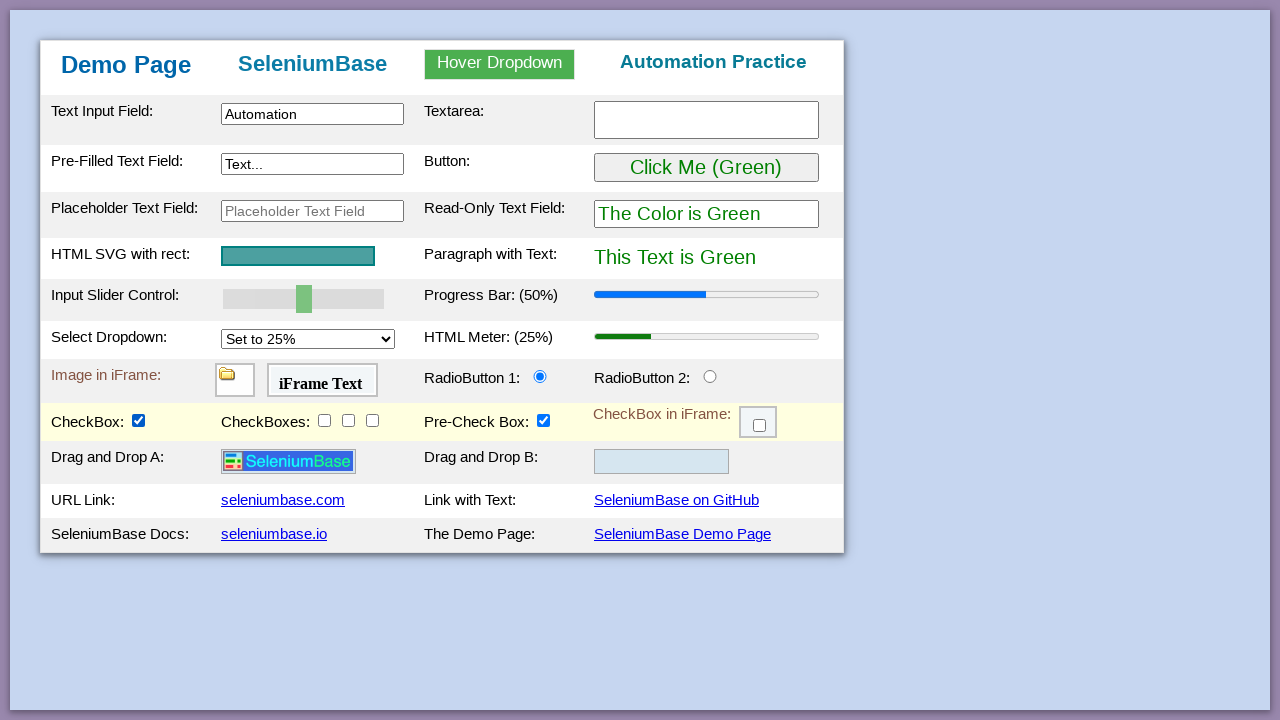

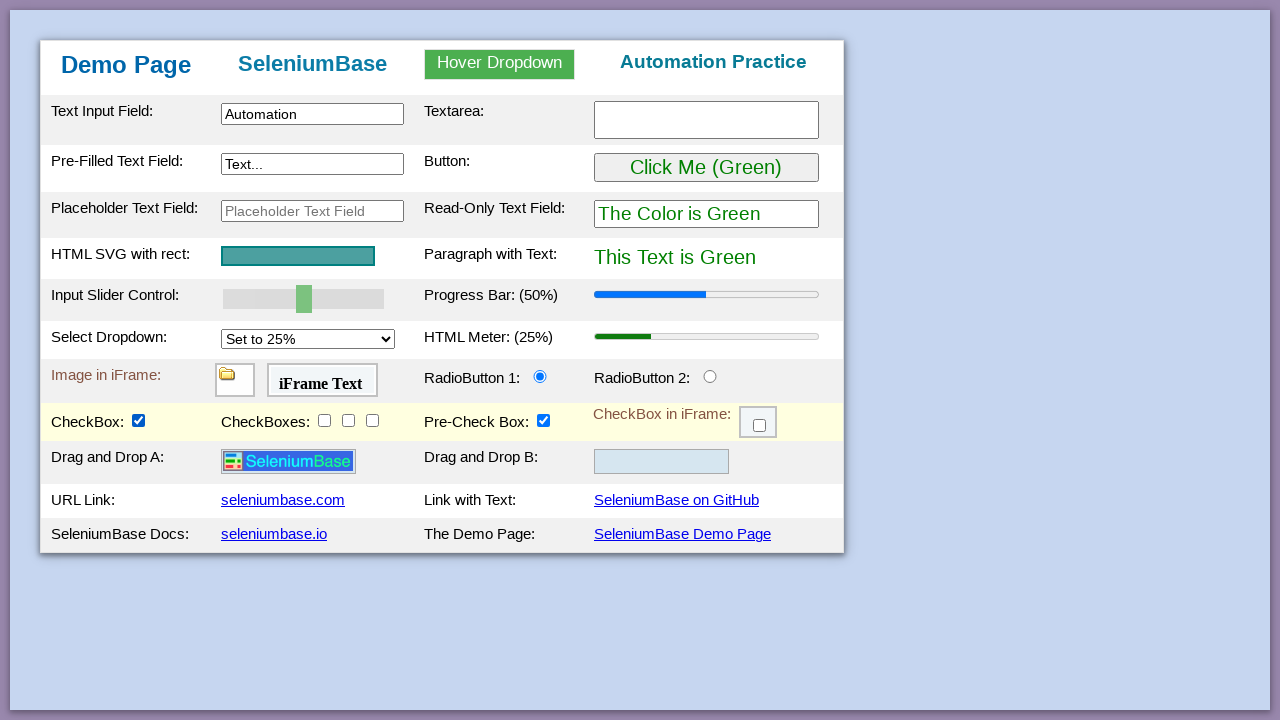